Navigates to the Adactin Hotel Application page and captures the initial page state

Starting URL: http://www.adactin.com//HotelAppBuild2

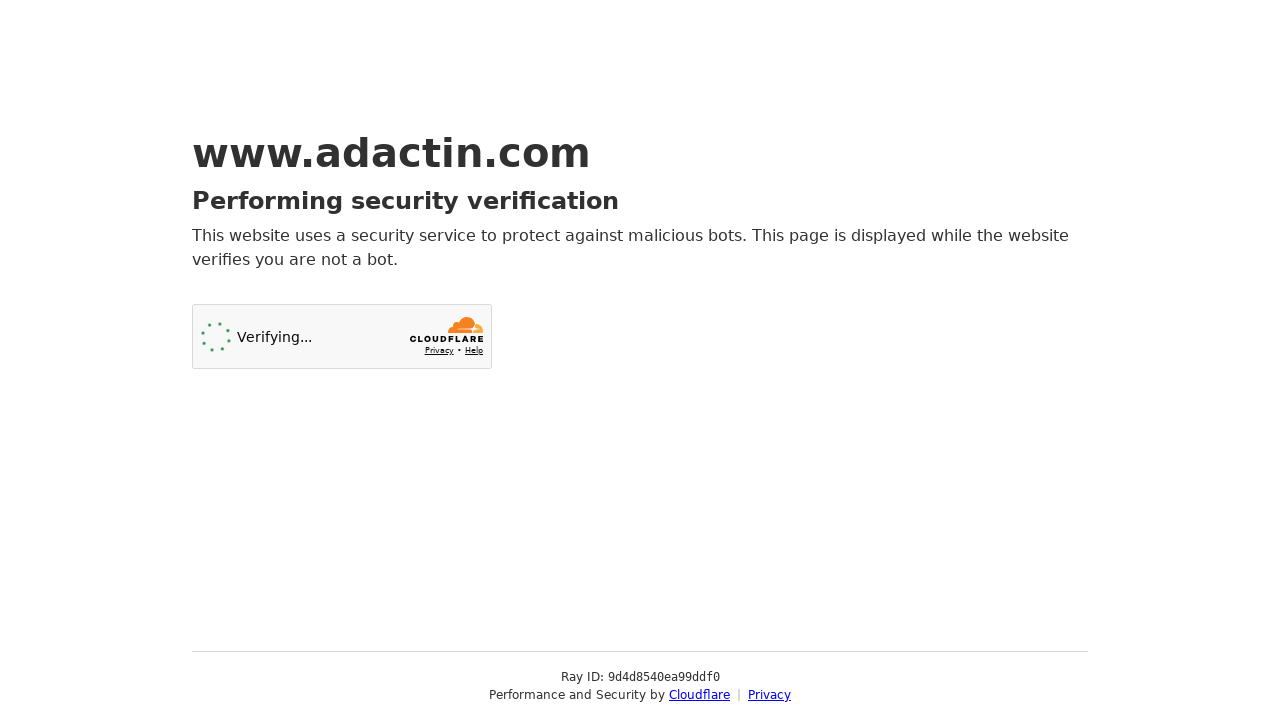

Waited for page to fully load (networkidle state)
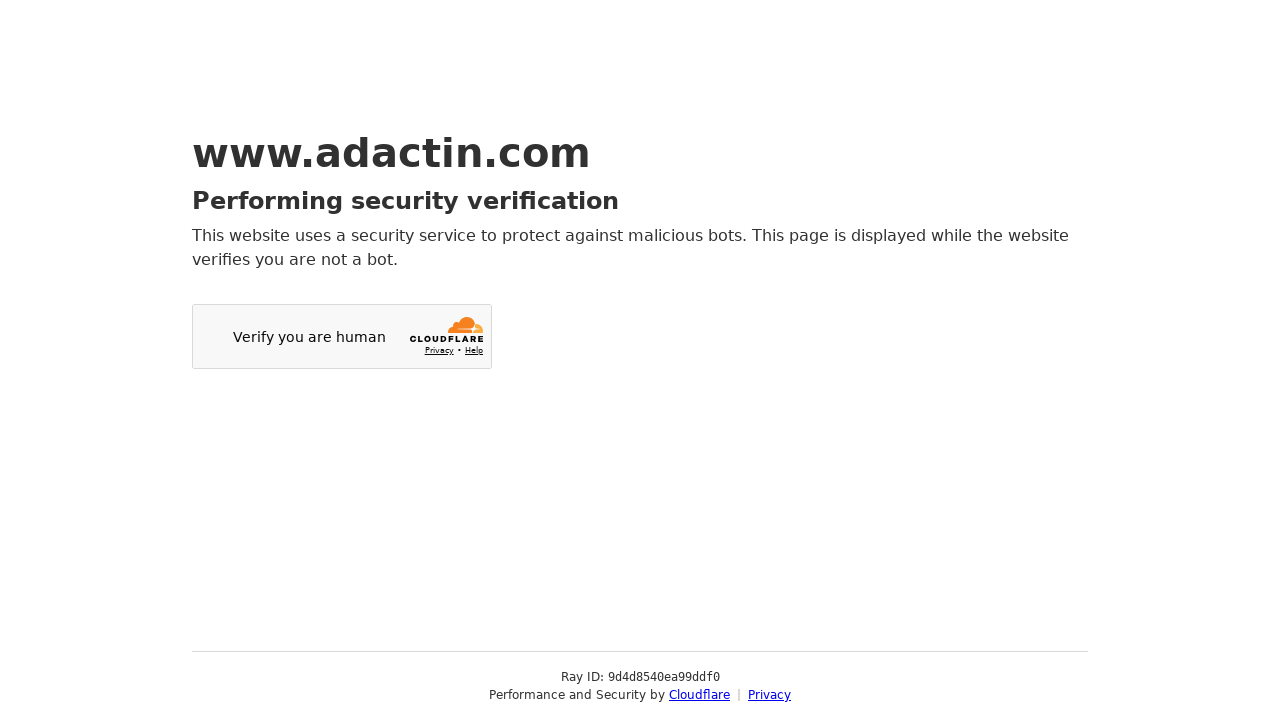

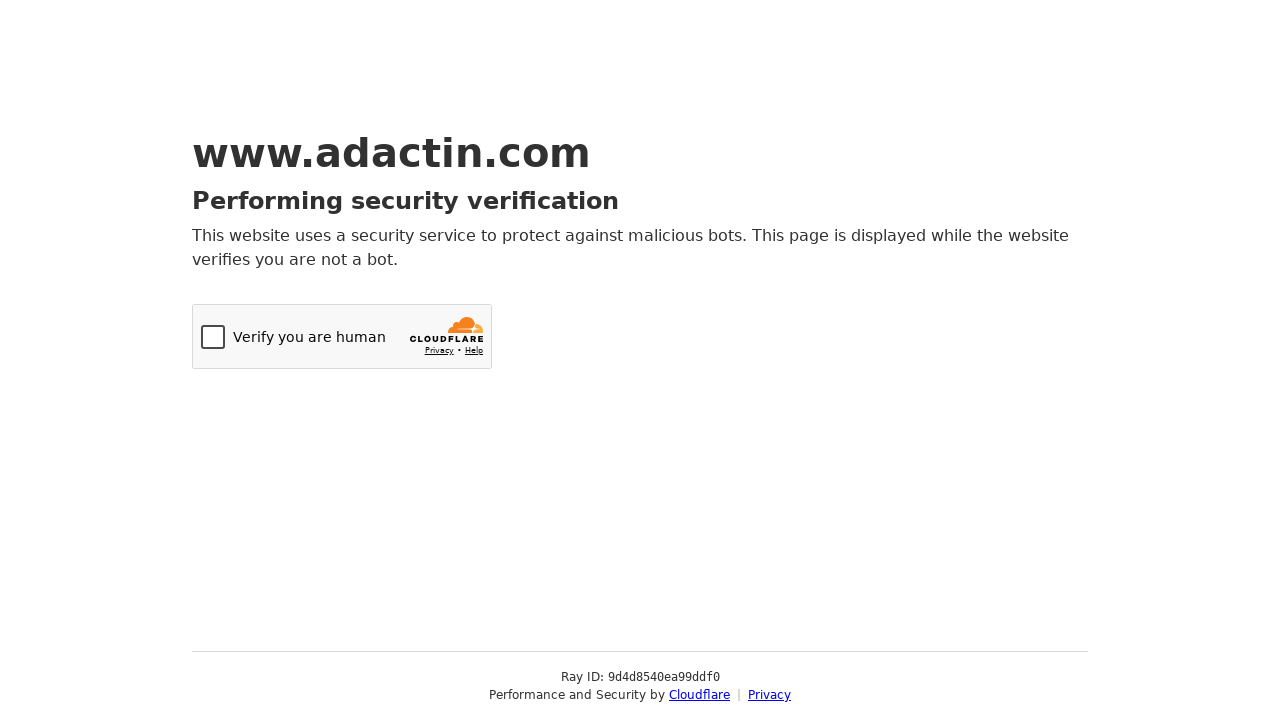